Tests scrolling within a table element and verifying the presence of specific data like "City" header and "Chennai" value in the table

Starting URL: https://rahulshettyacademy.com/AutomationPractice/

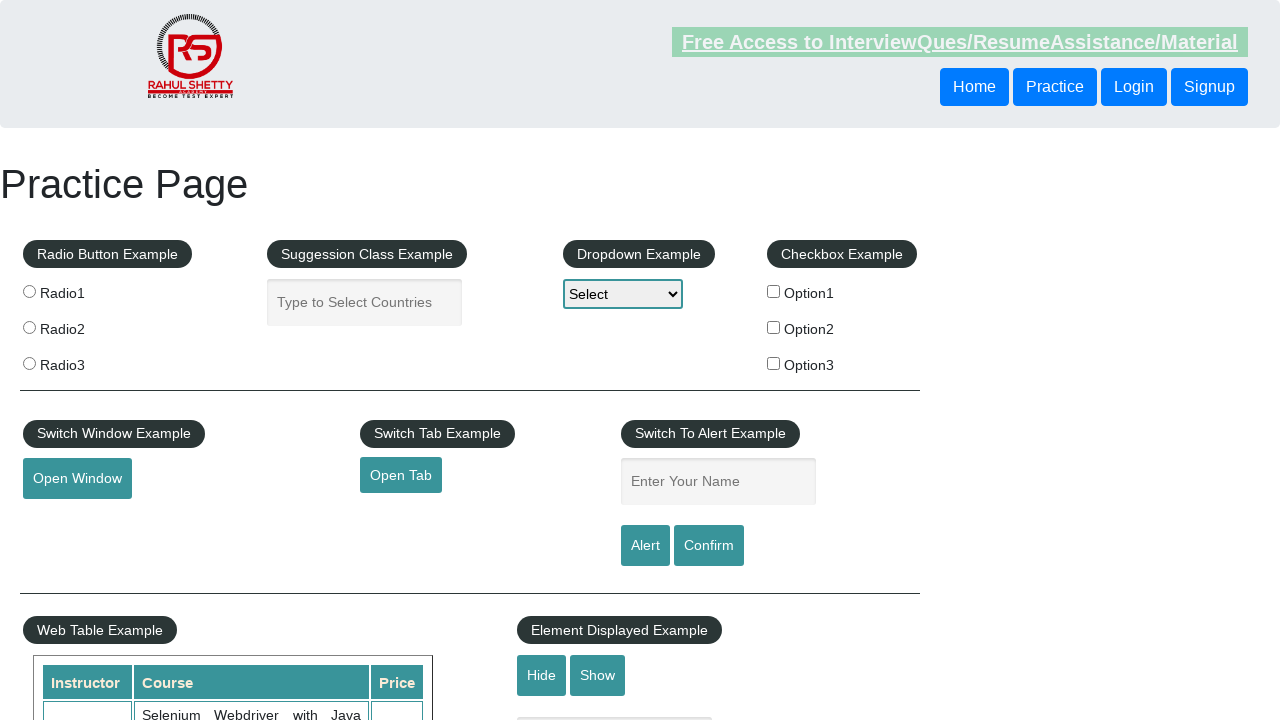

Waited for table element (div.tableFixHead) to become visible
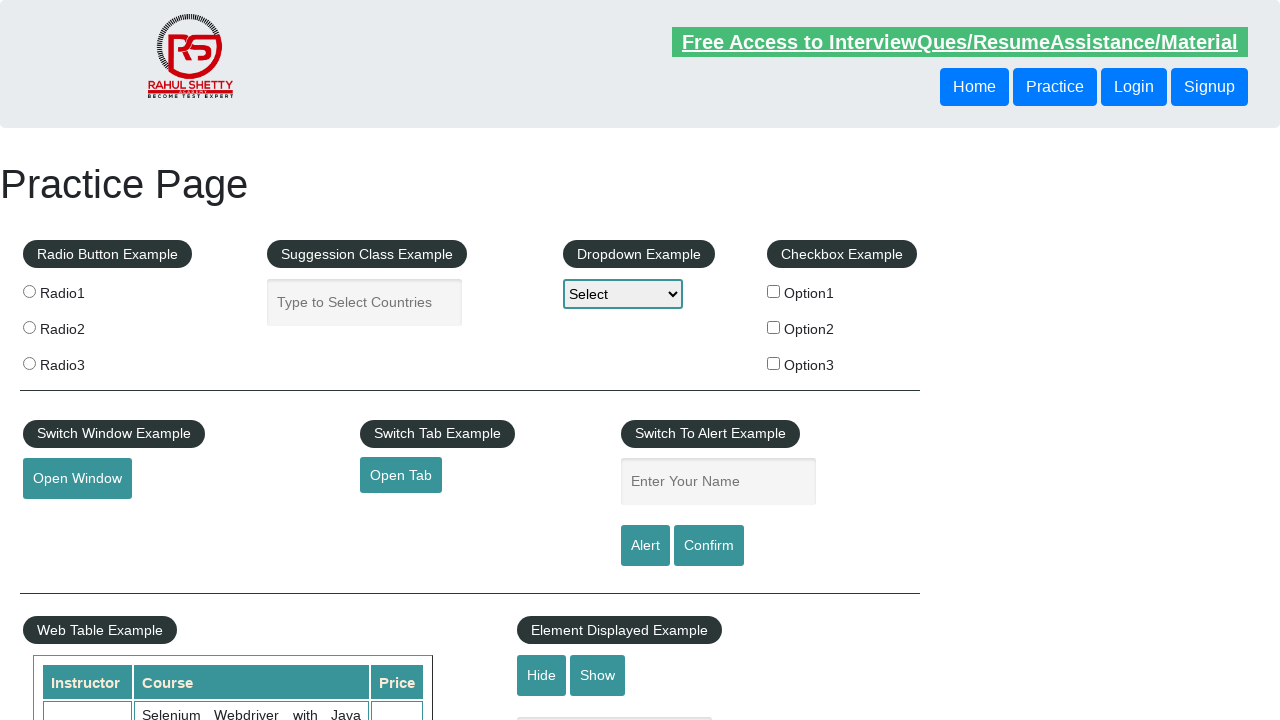

Scrolled within the table element by 100 pixels using JavaScript
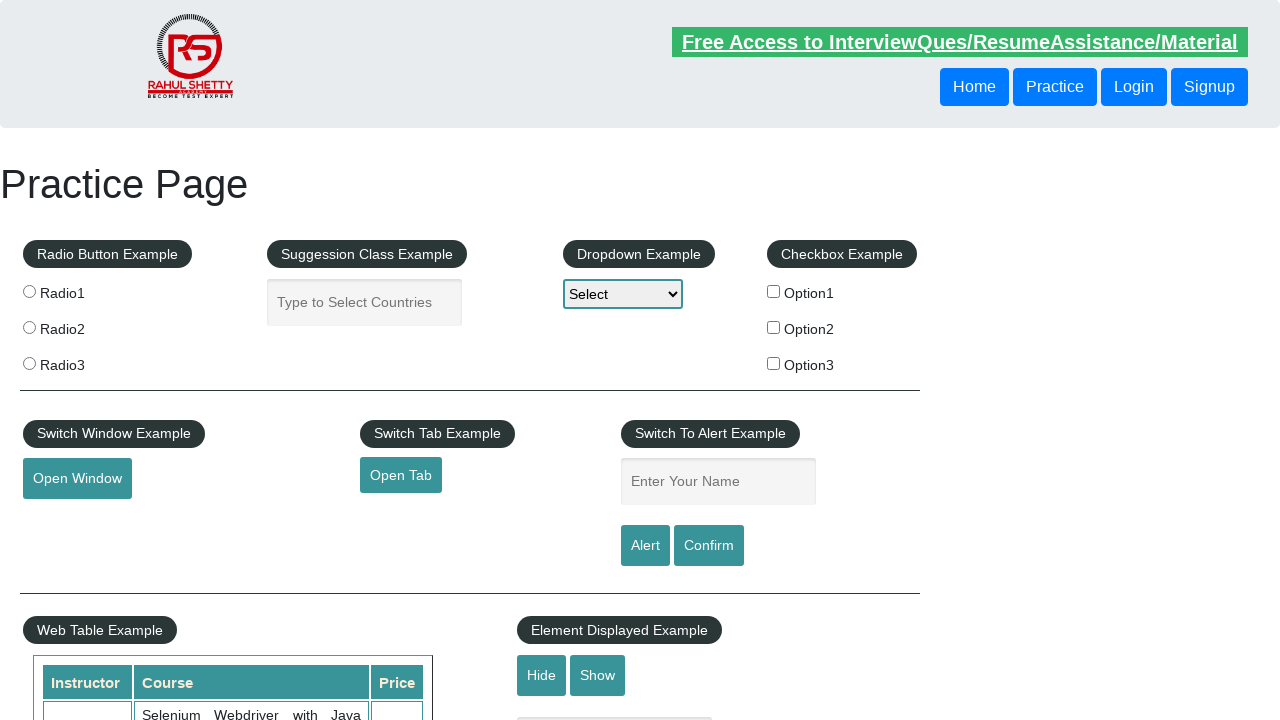

Clicked on the table container to focus it at (717, 360) on div.tableFixHead
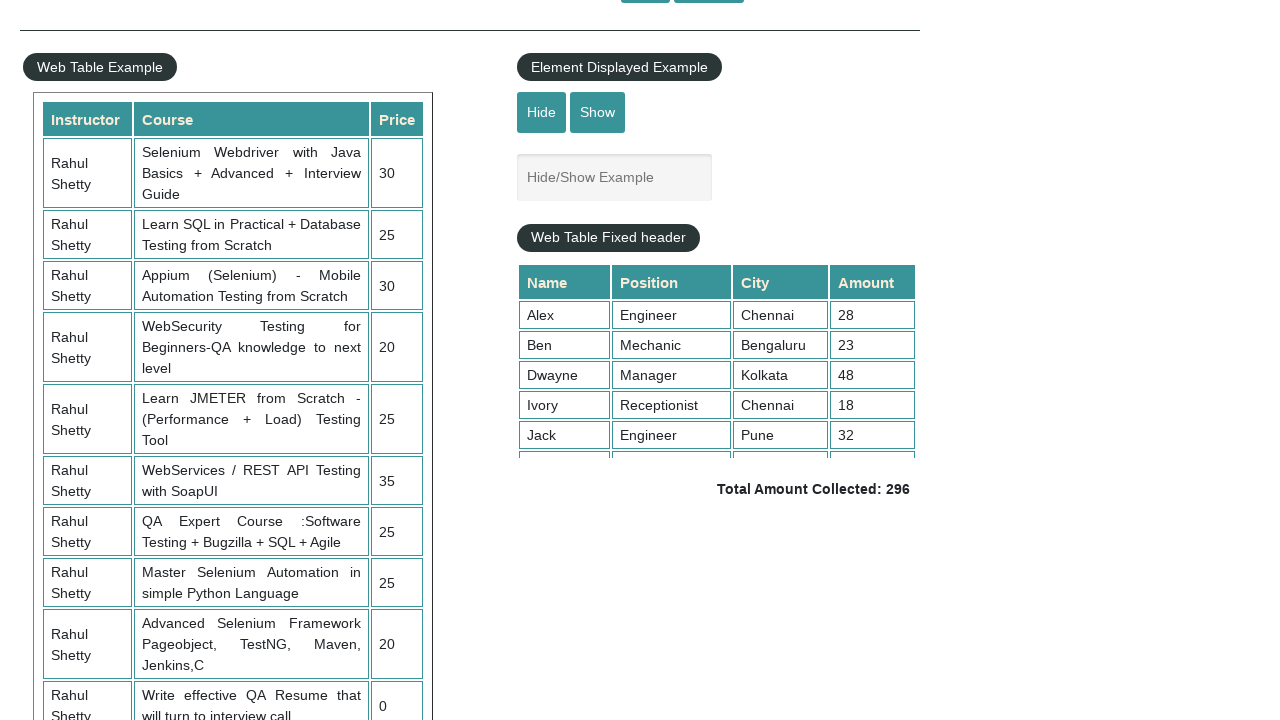

Pressed Control key down
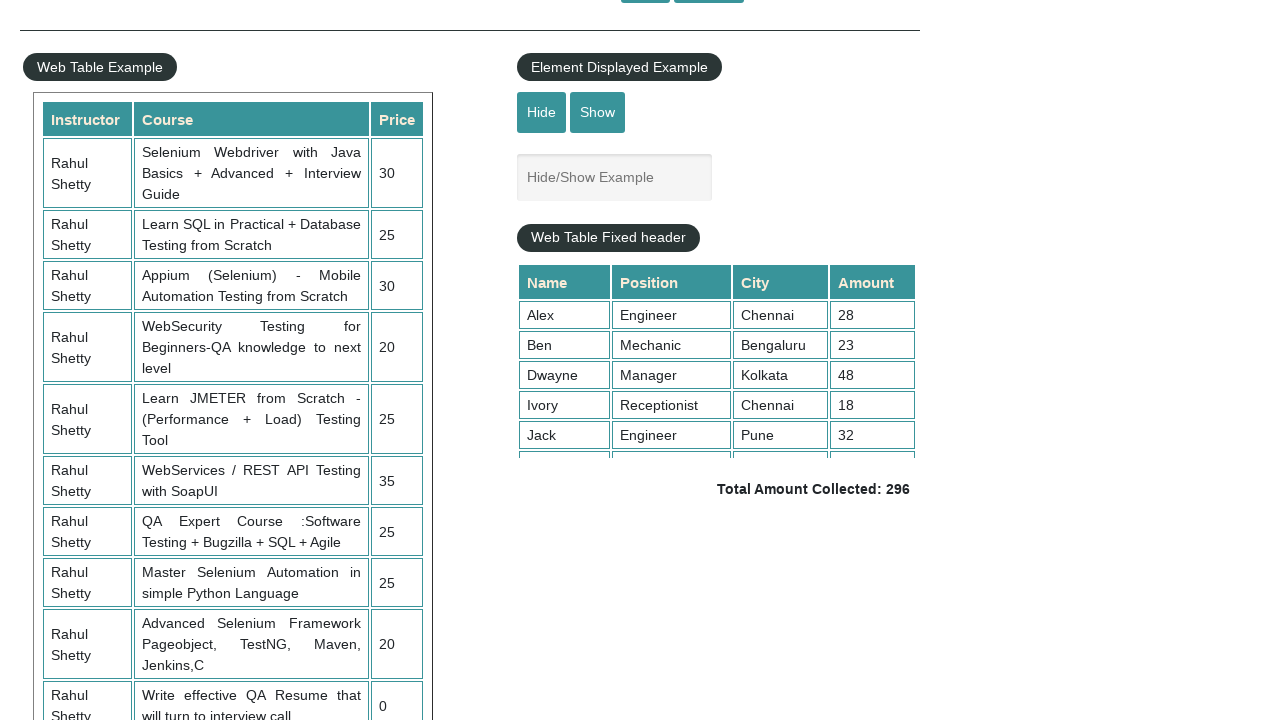

Pressed End key to scroll to bottom of table
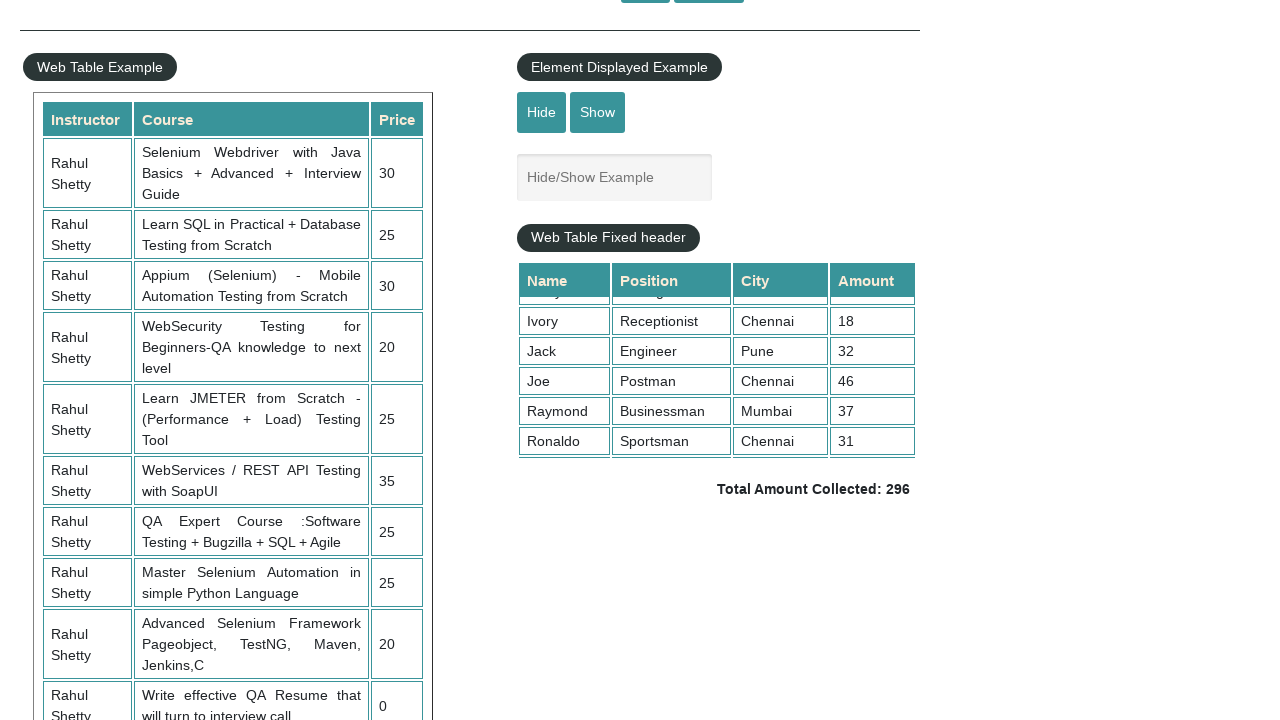

Released Control key
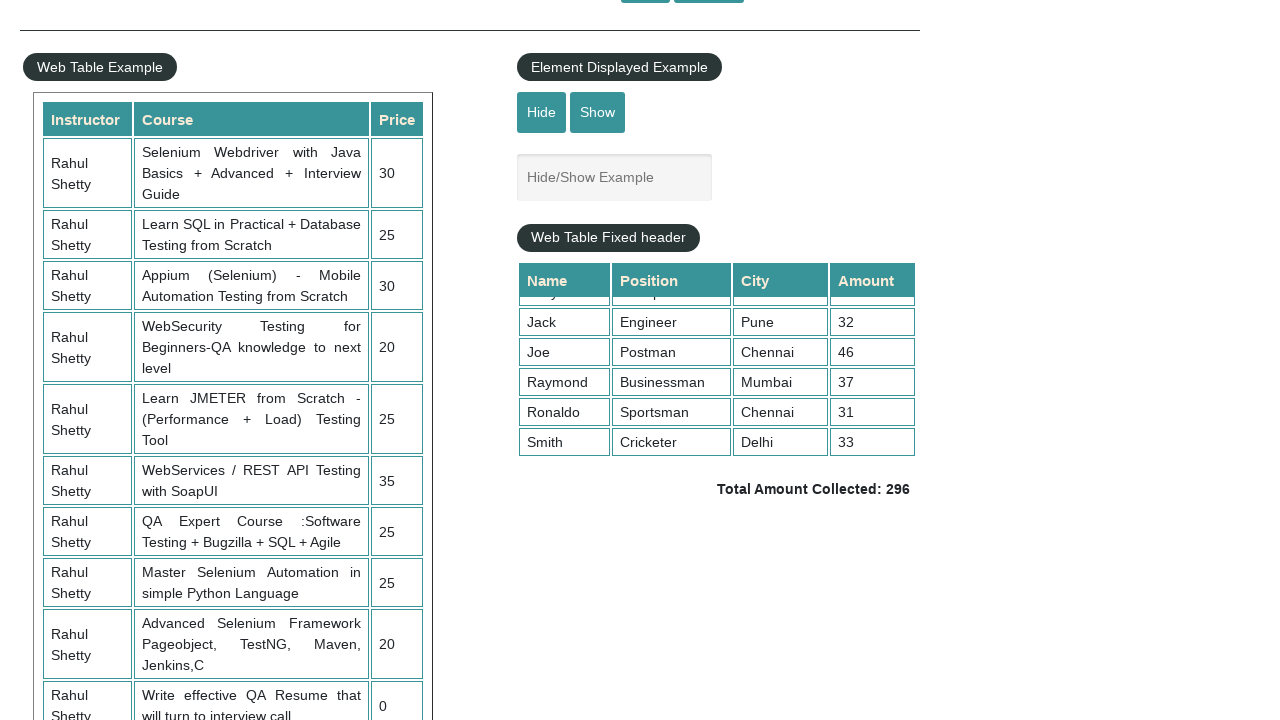

Retrieved all table header elements
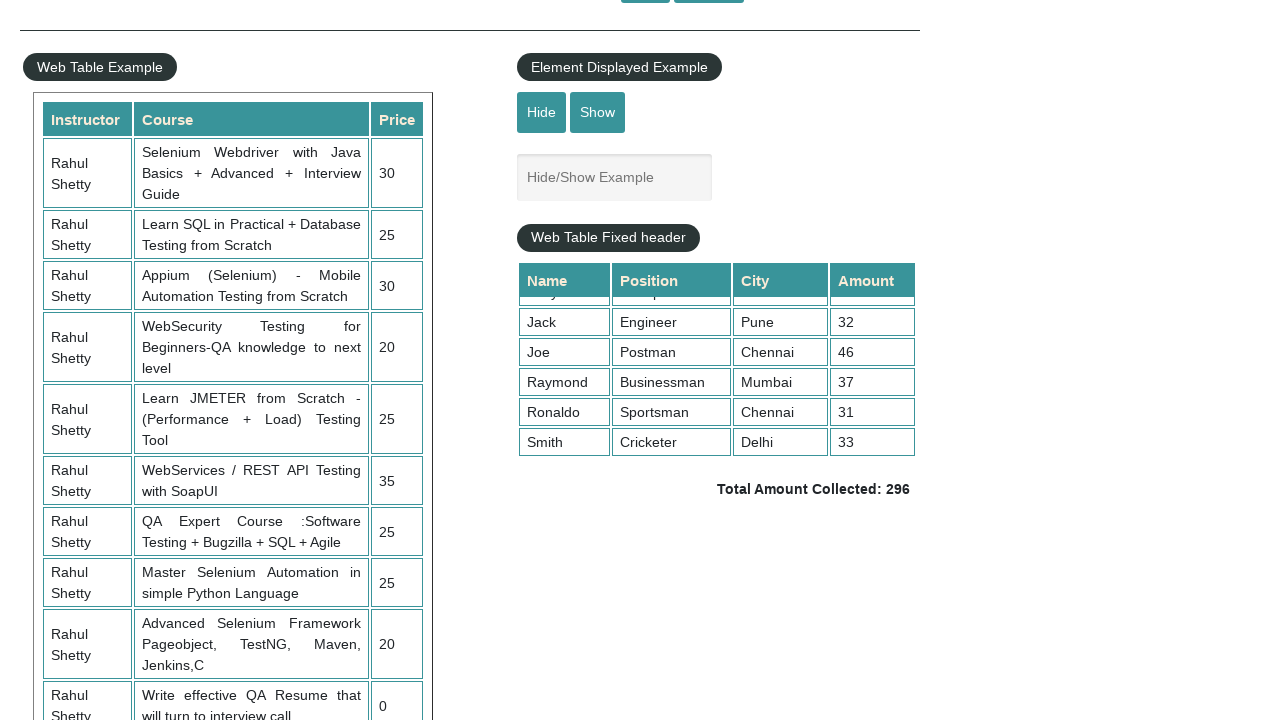

Found 'City' header at column 2
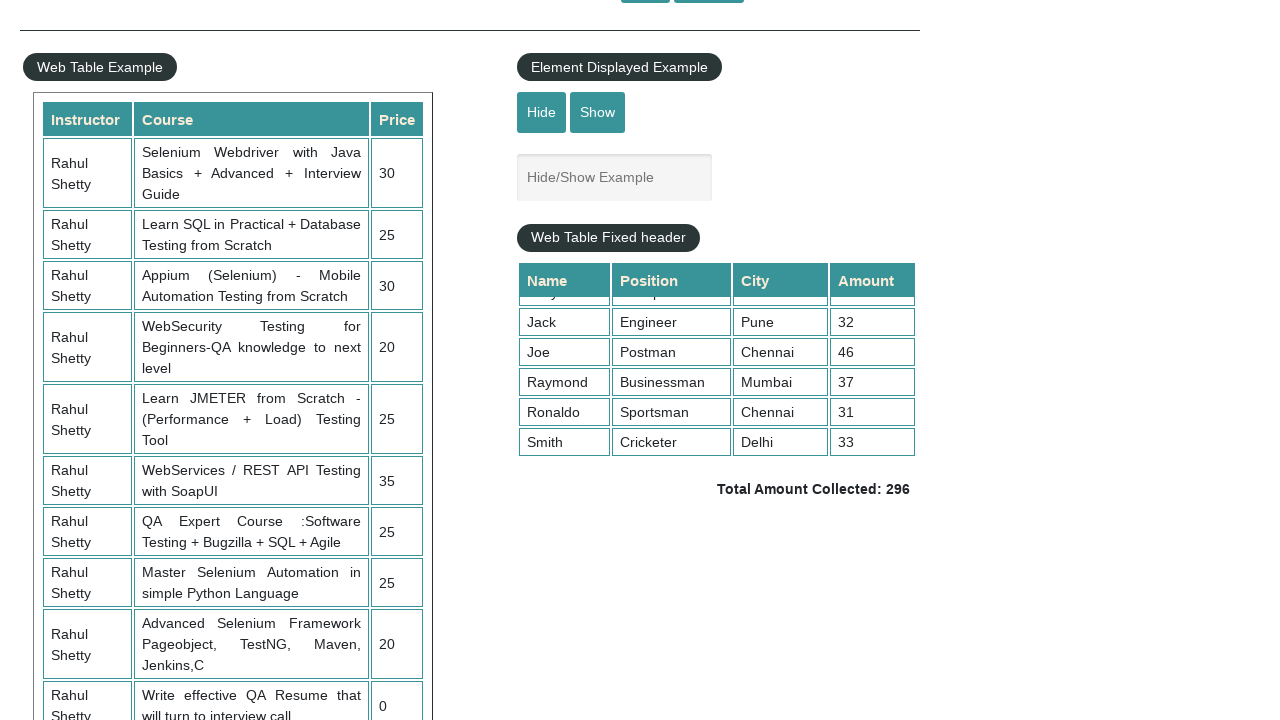

Retrieved all table body rows (total: 9 rows)
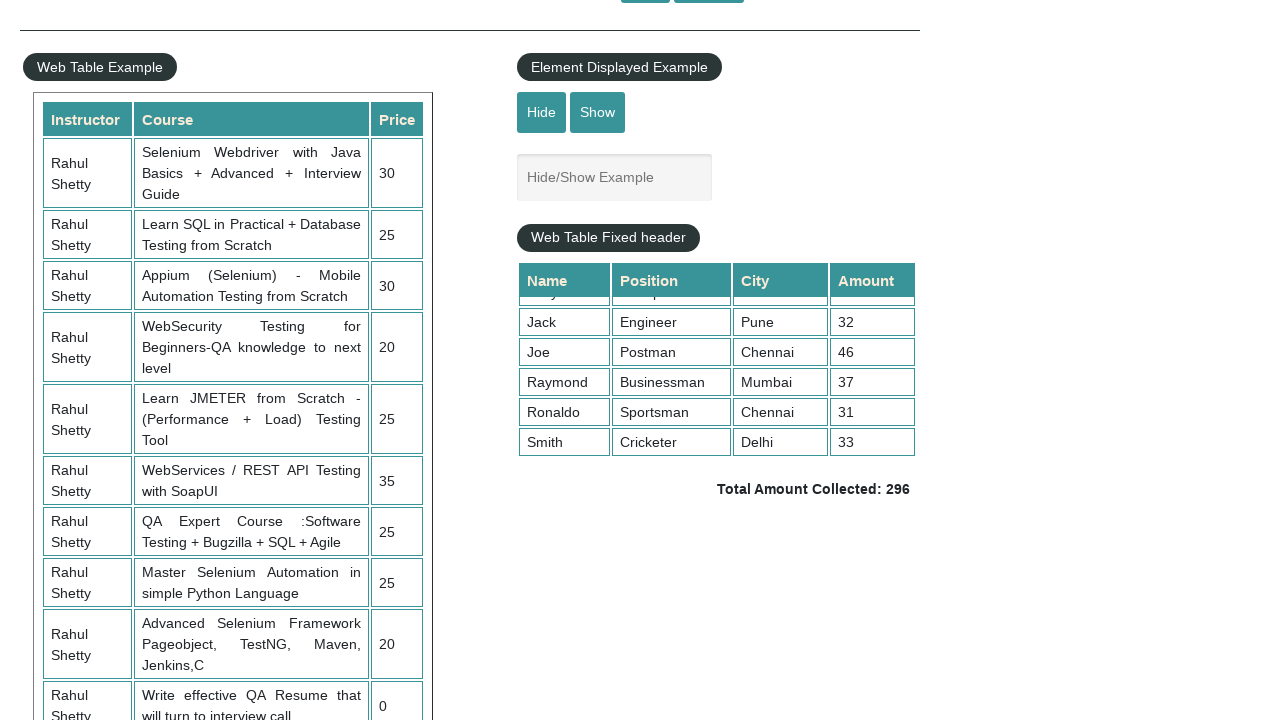

Found 'Chennai' value at row 0, column 2
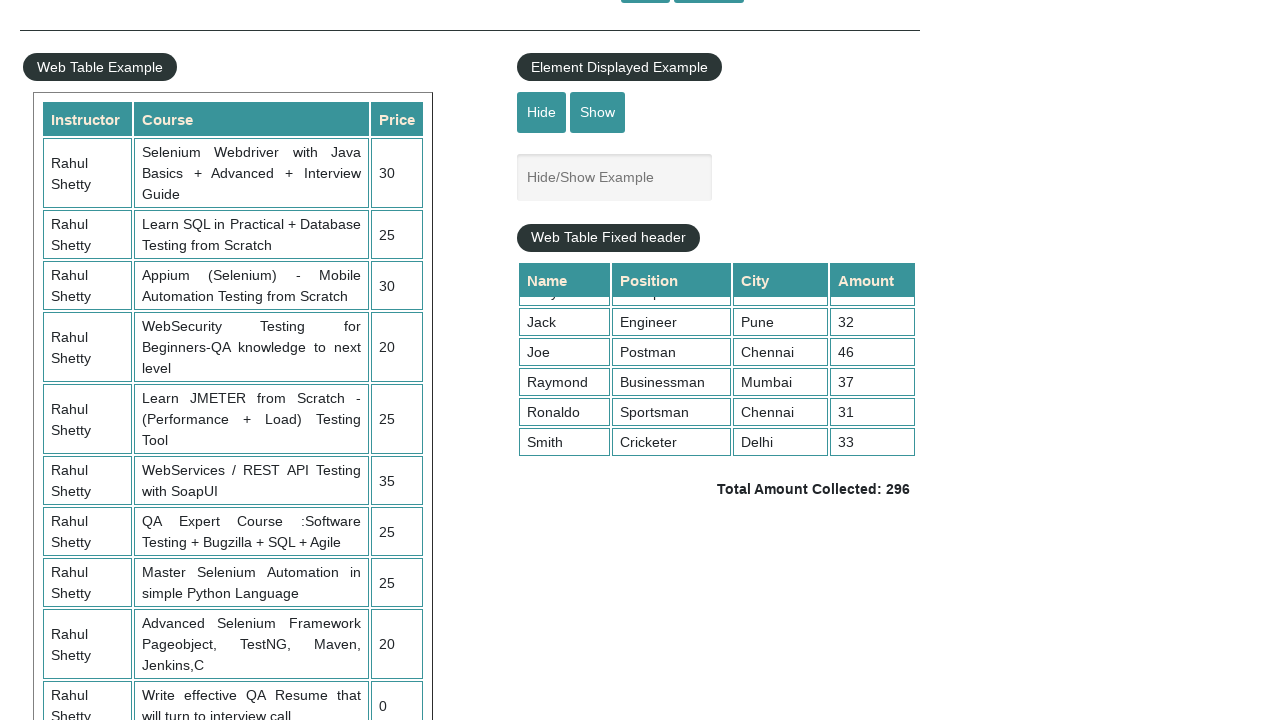

Assertion passed: Chennai value was found in the table
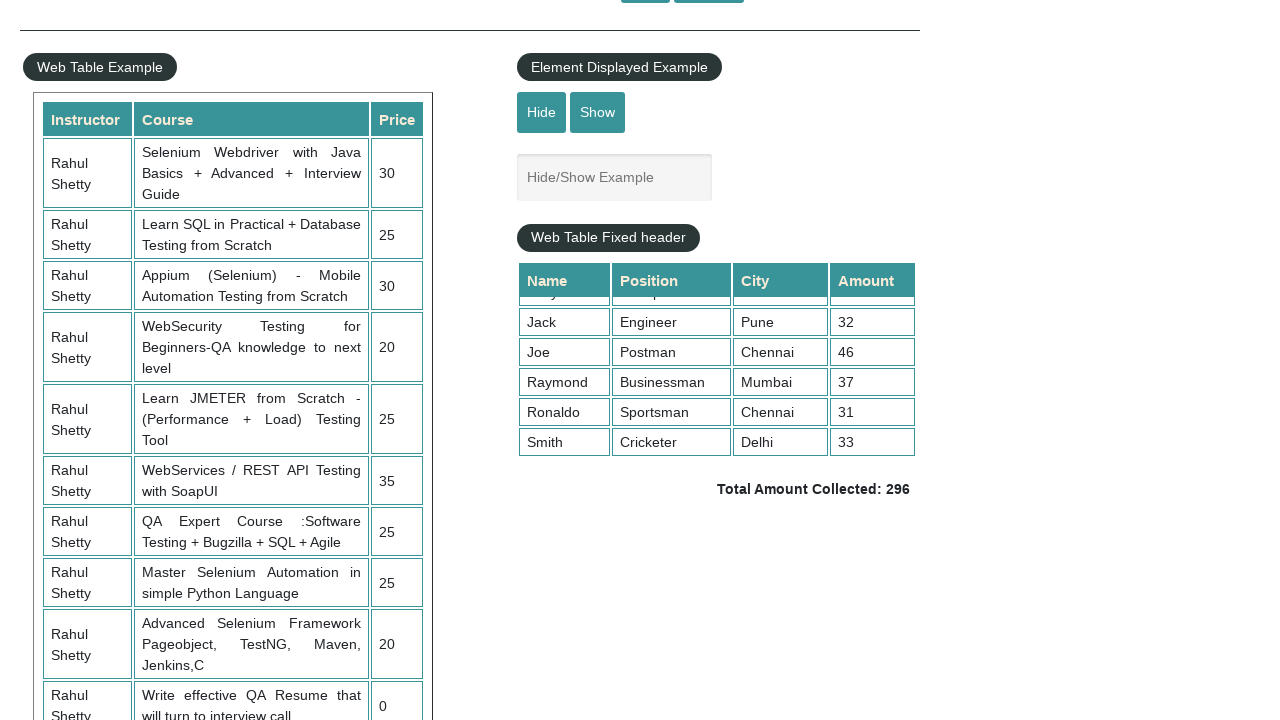

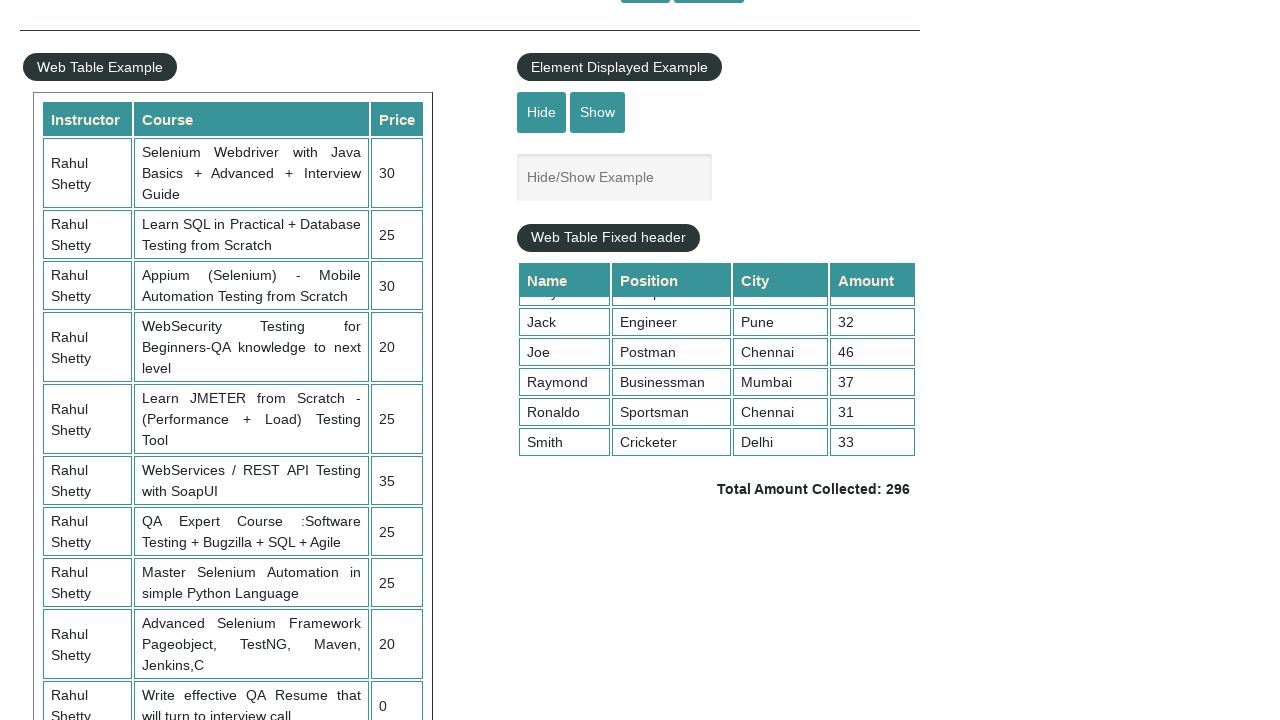